Tests radio button and checkbox selection on a practice form by selecting the JAVA radio button and the "code" checkbox

Starting URL: http://seleniumpractise.blogspot.com/2016/08/how-to-automate-radio-button-in.html

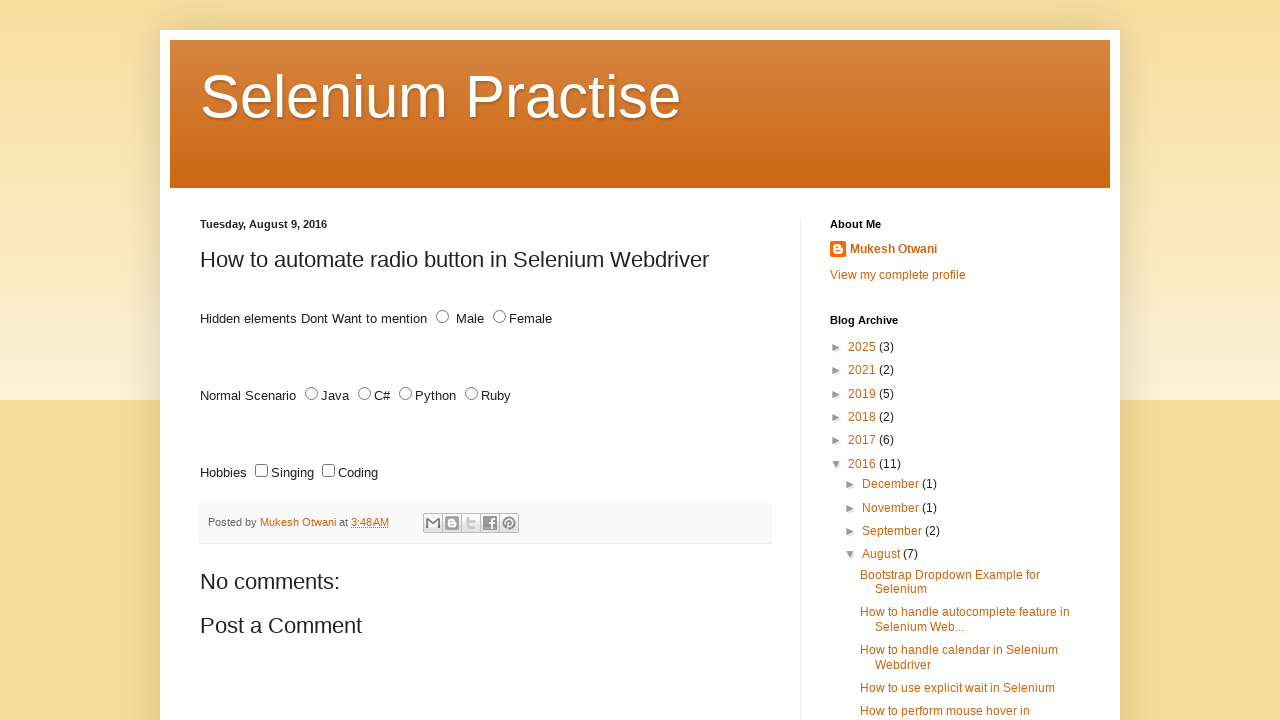

Navigated to practice form URL
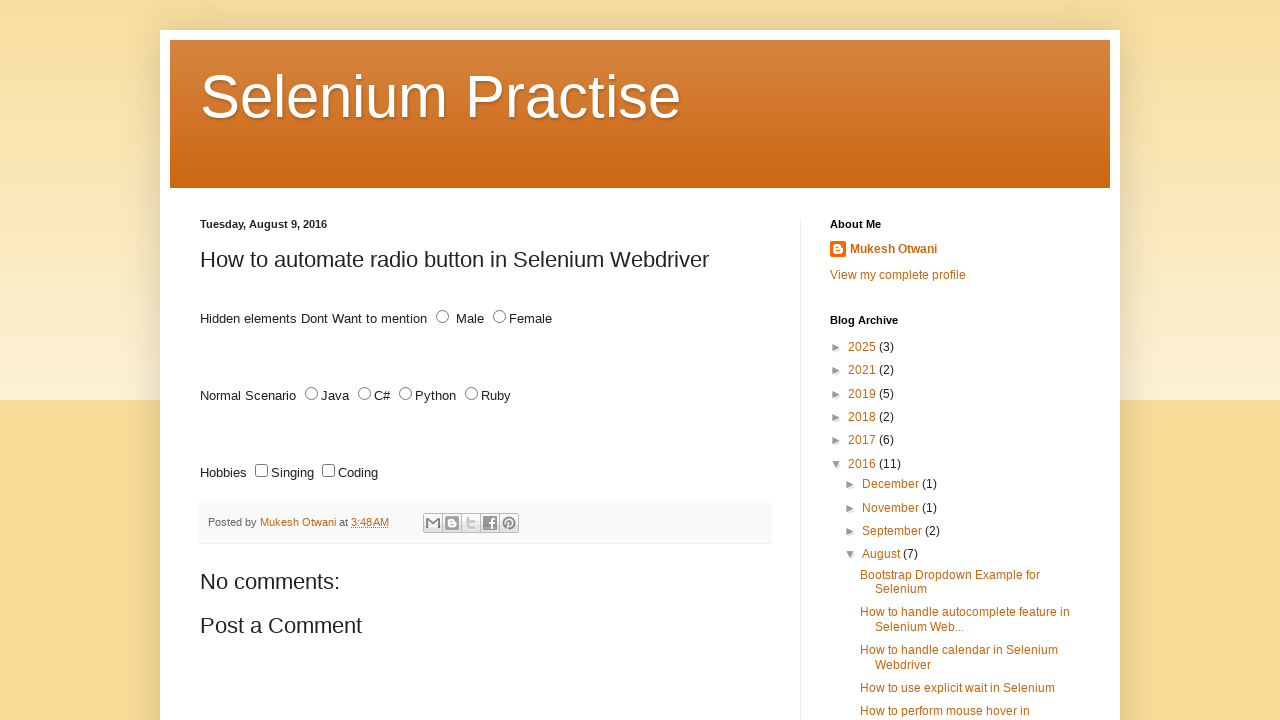

Located all radio buttons with name='lang'
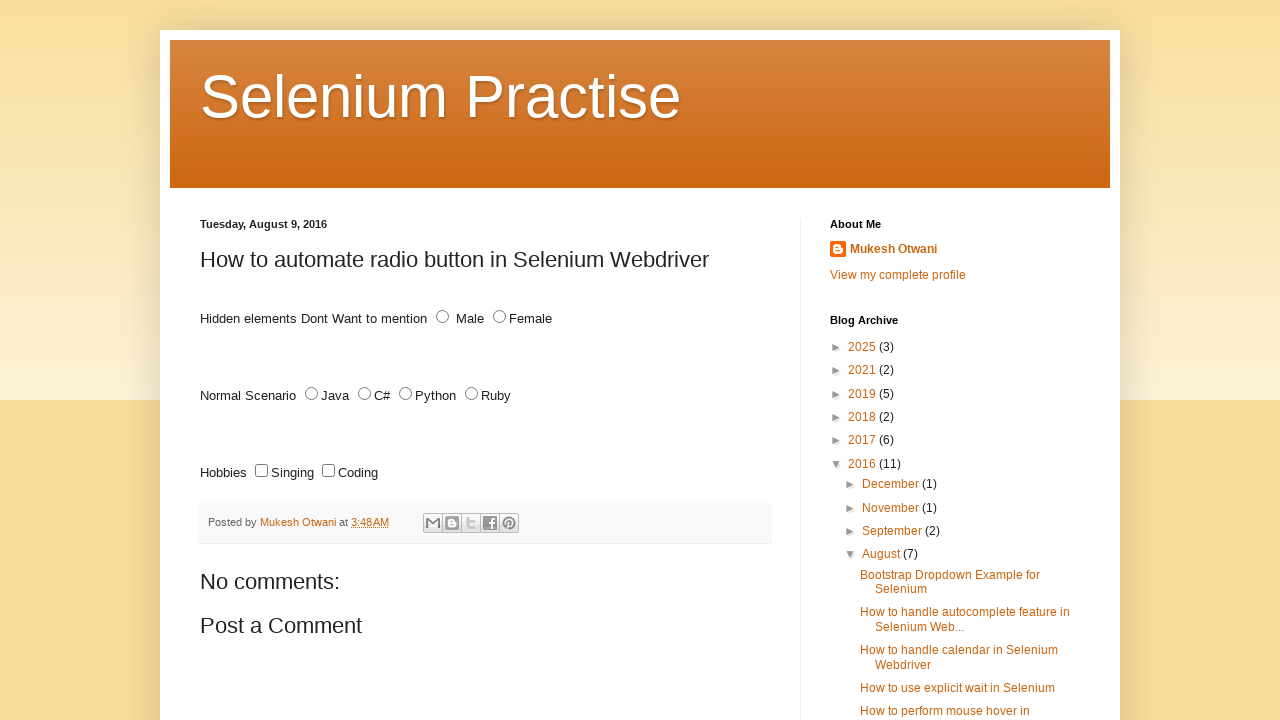

Retrieved radio button value: JAVA
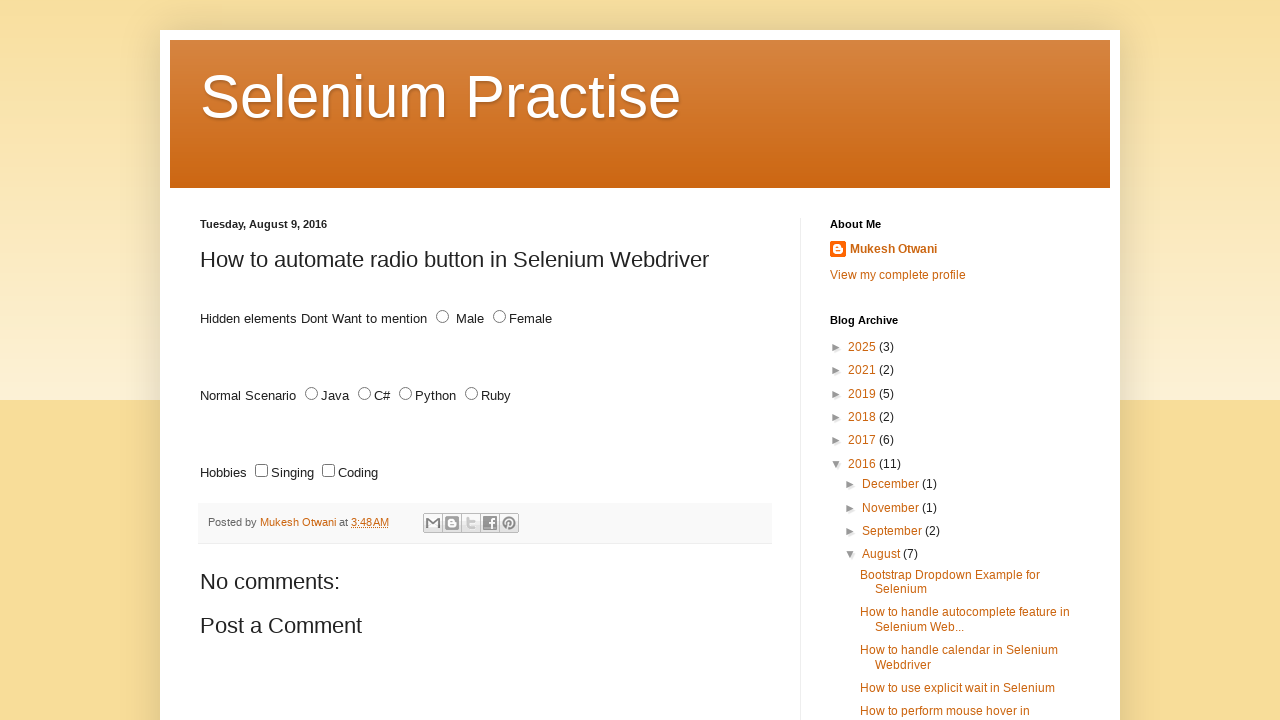

Clicked JAVA radio button at (312, 394) on xpath=//input[@name='lang' and @type='radio'] >> nth=0
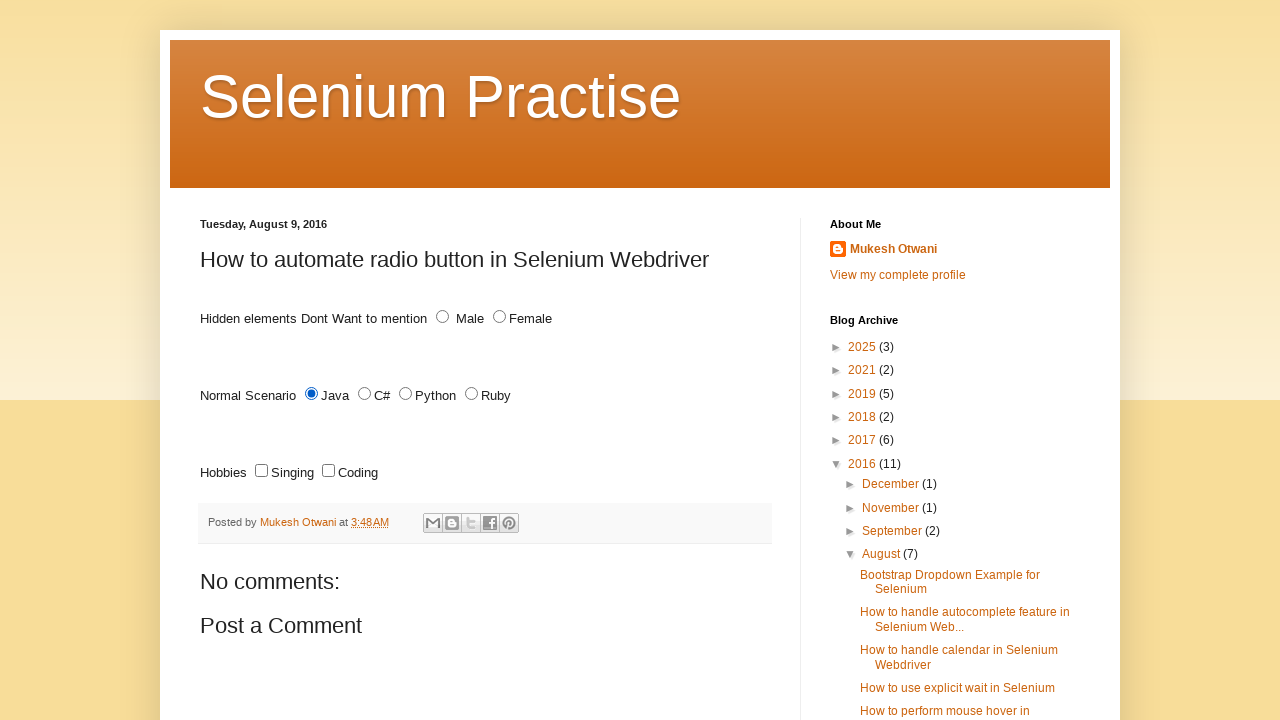

Located all checkboxes on the form
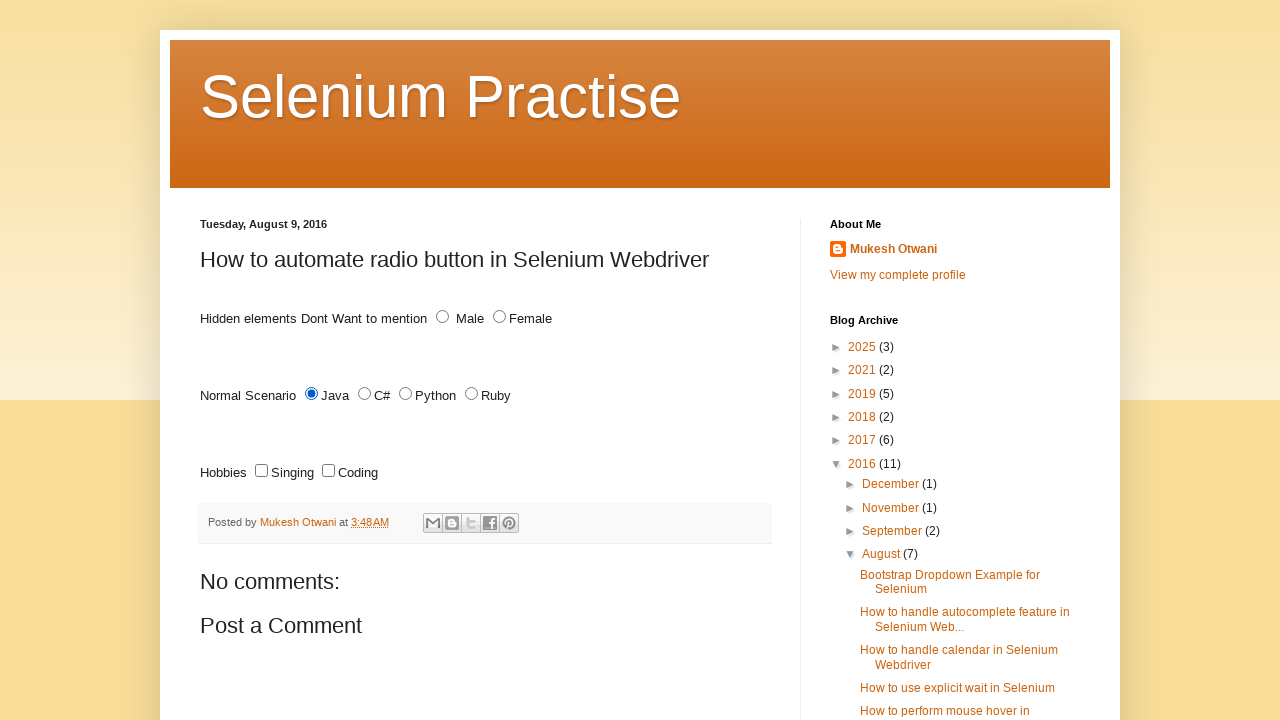

Retrieved checkbox id: sing
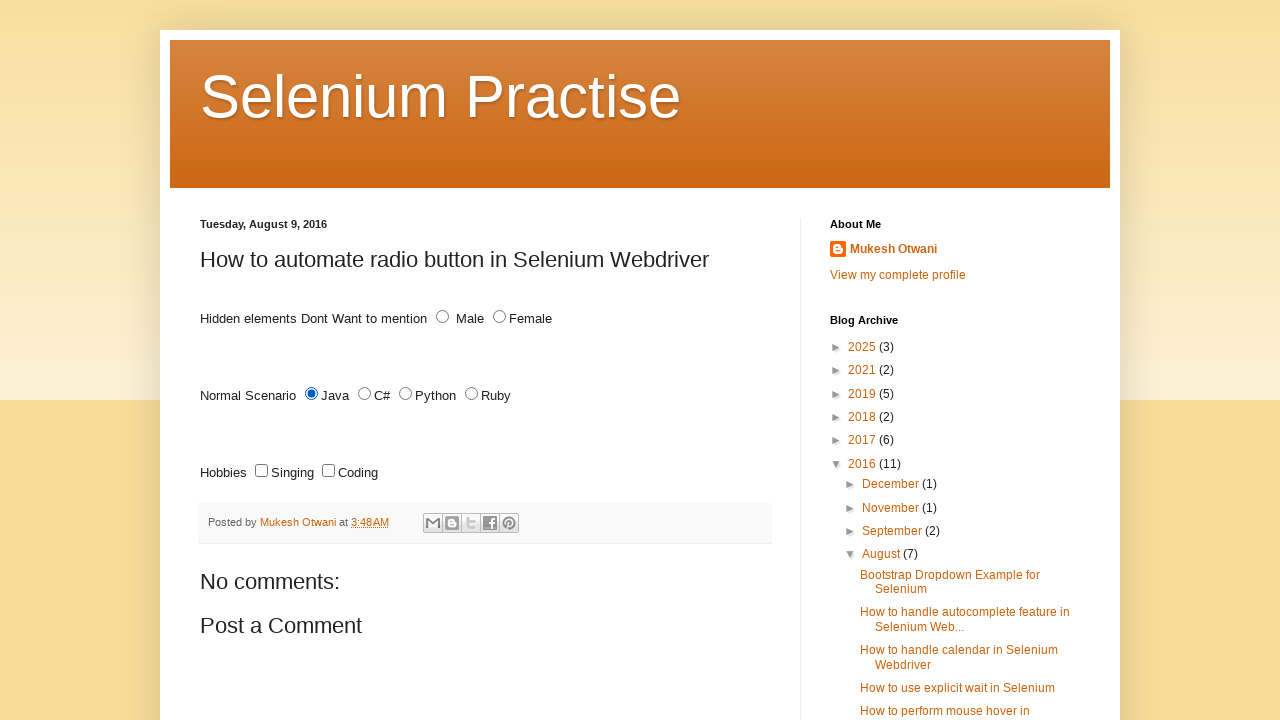

Retrieved checkbox id: code
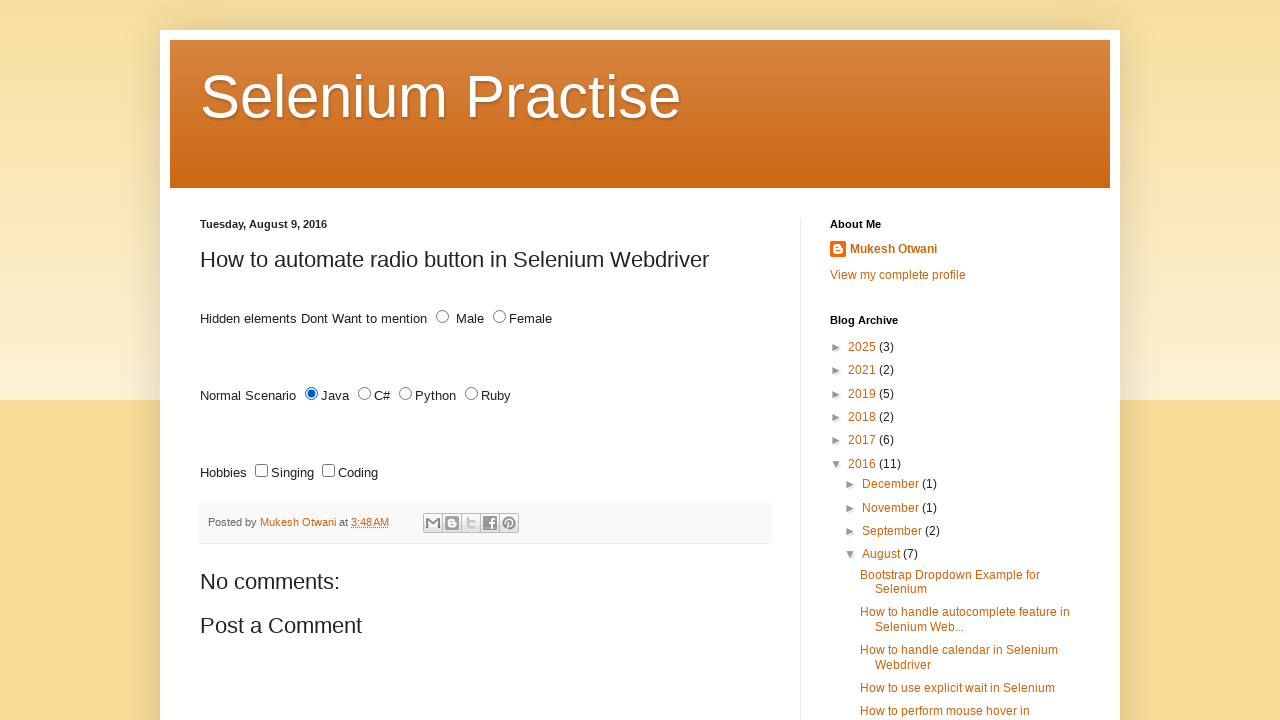

Clicked 'code' checkbox at (328, 471) on xpath=//input[@type='checkbox'] >> nth=1
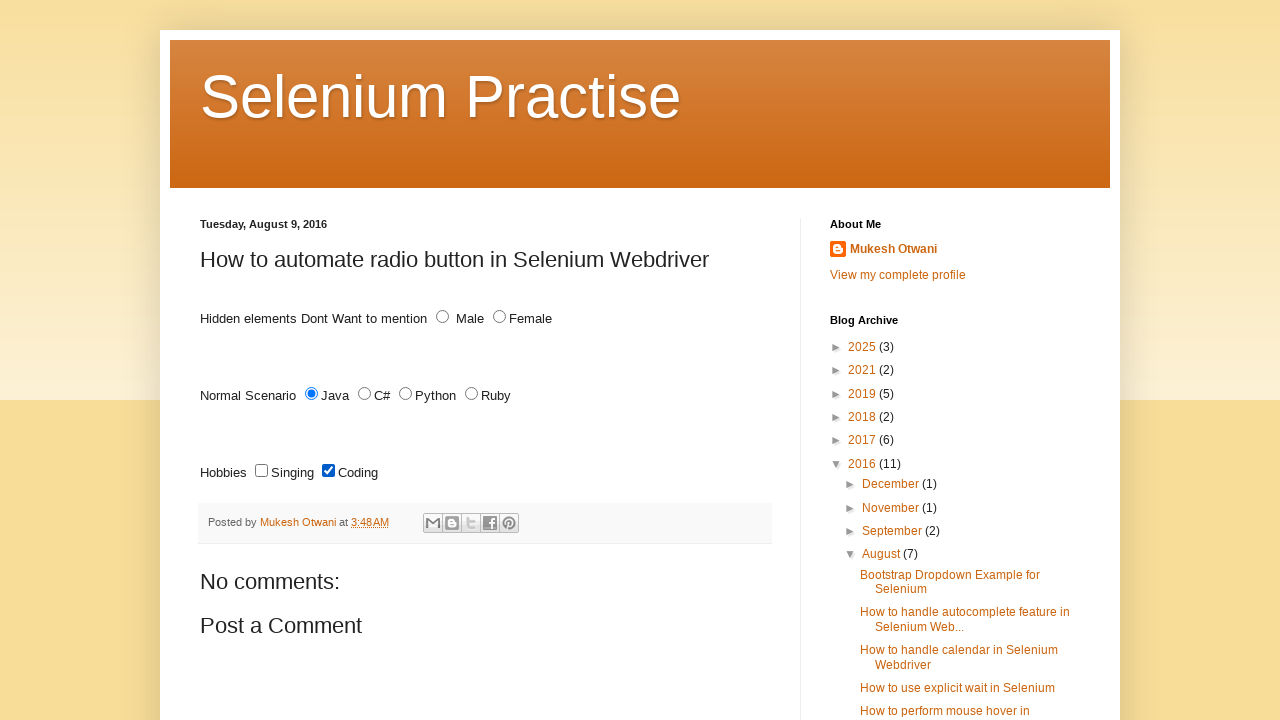

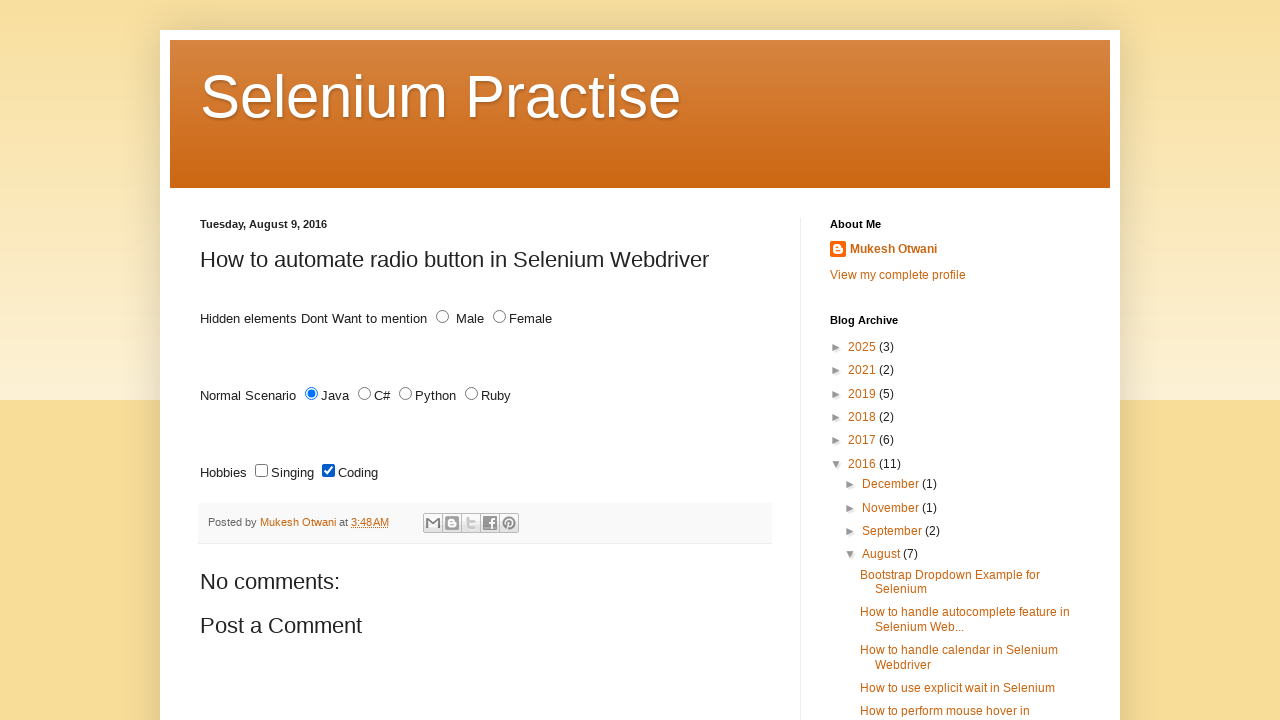